Tests DuckDuckGo search functionality by entering "Selenium" in the search box and submitting the form

Starting URL: https://duckduckgo.com

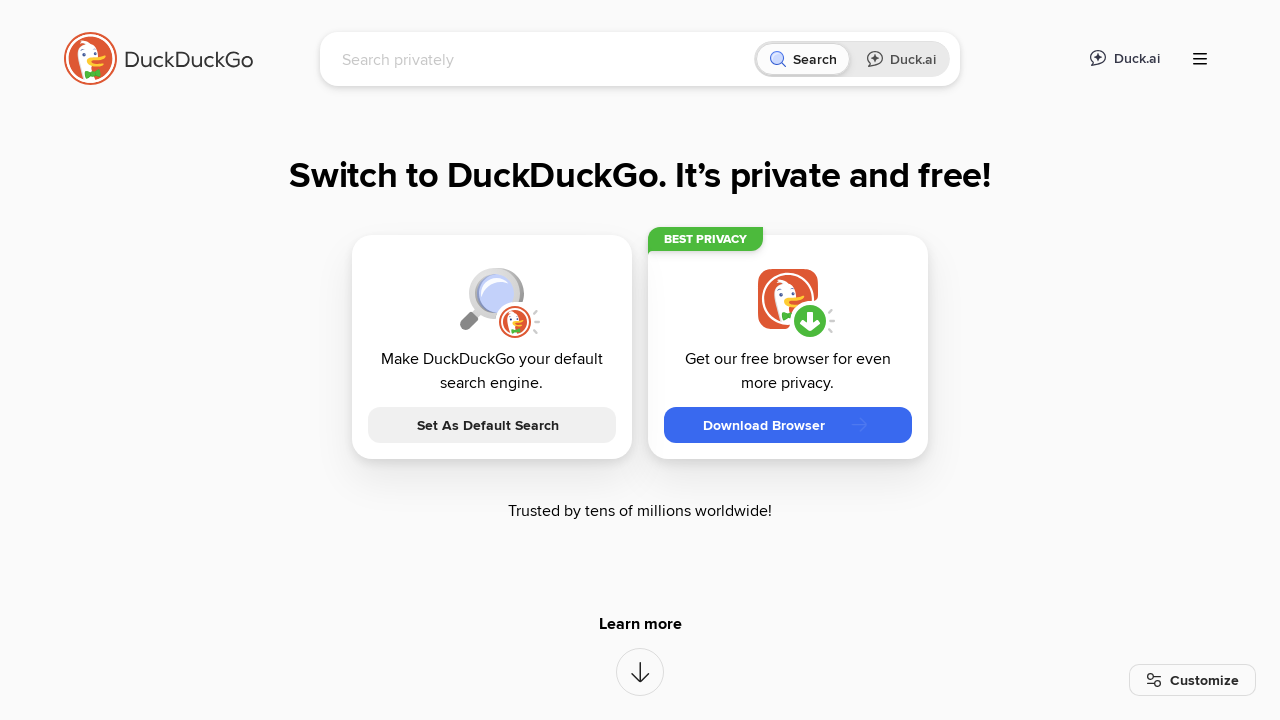

Filled search box with 'Selenium' on input[name='q']
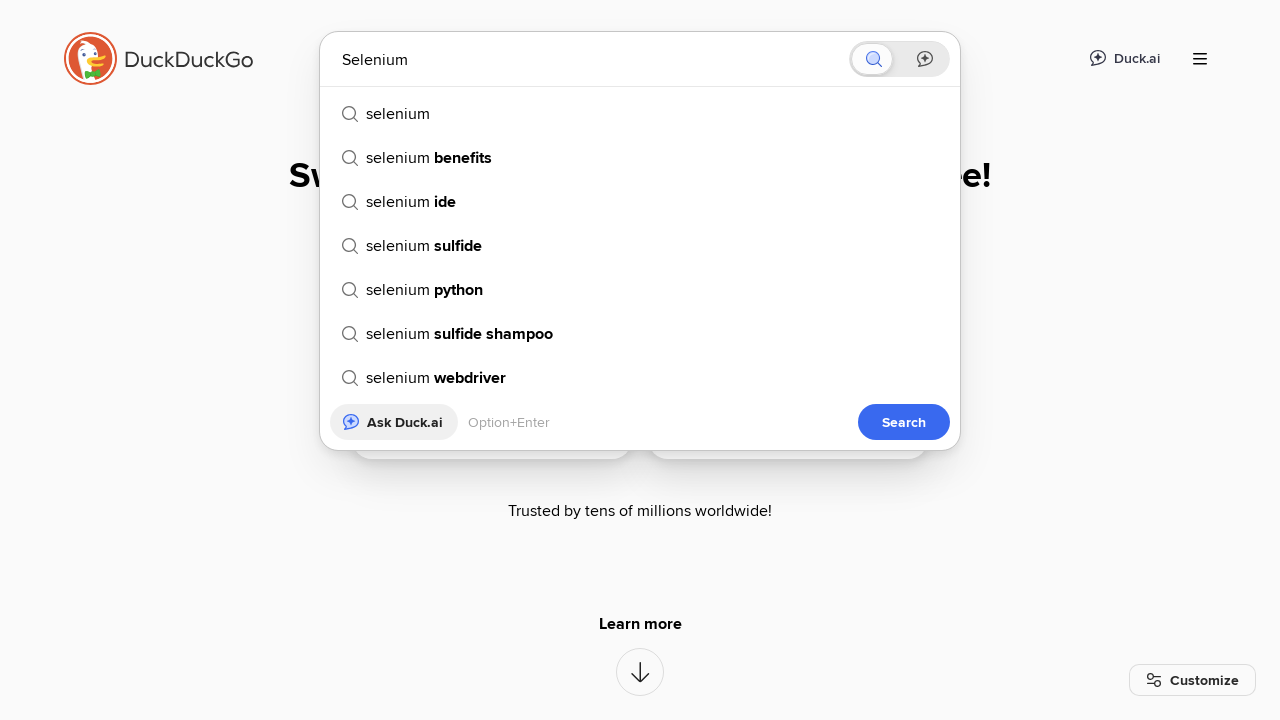

Pressed Enter to submit search form on input[name='q']
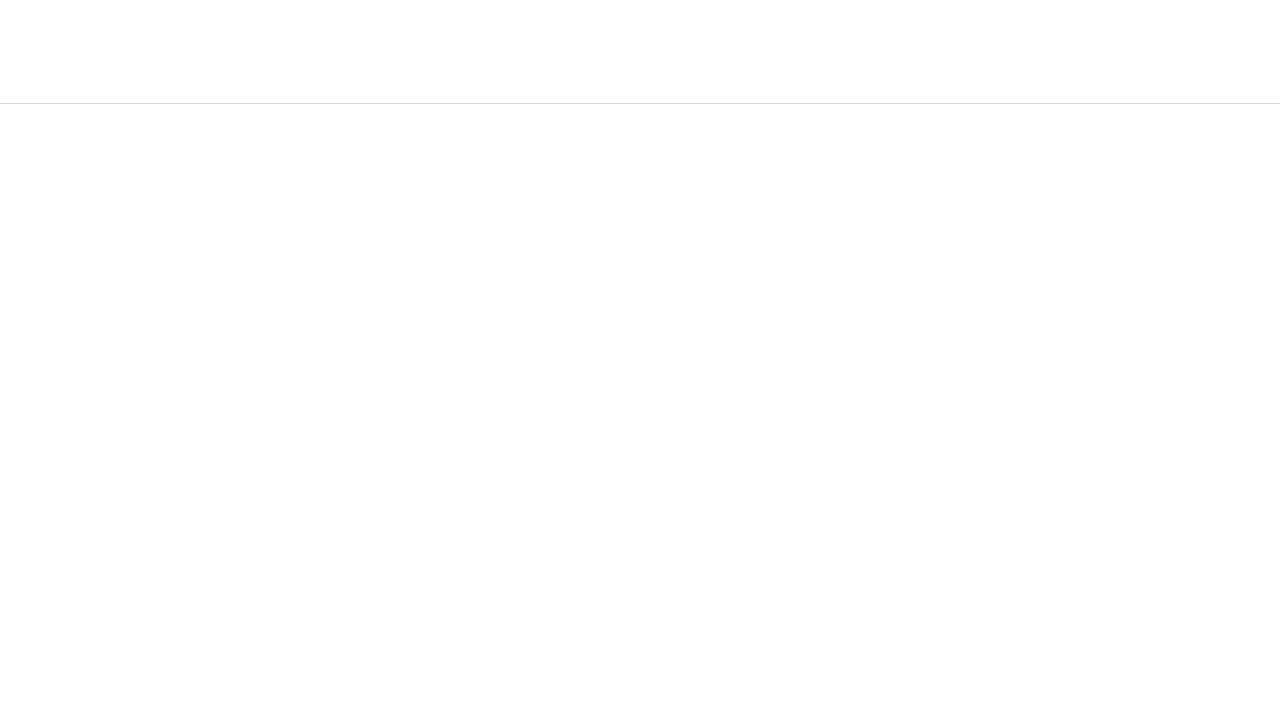

Search results loaded (networkidle state)
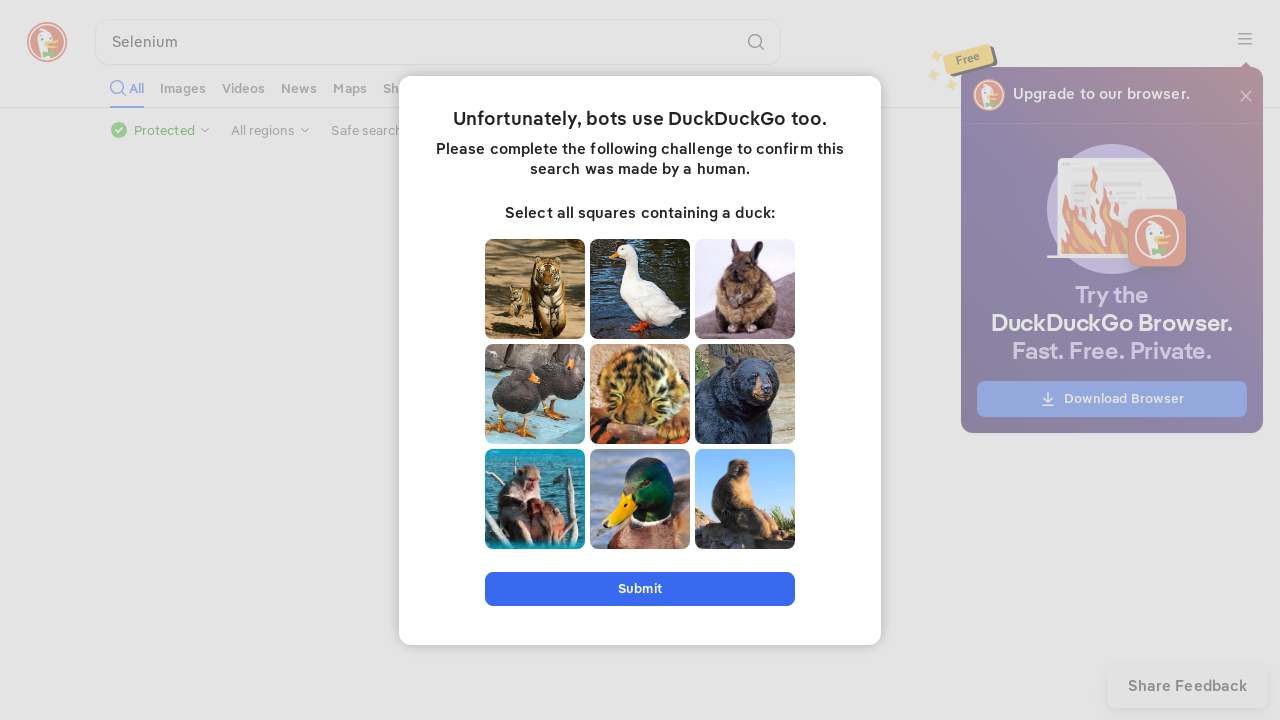

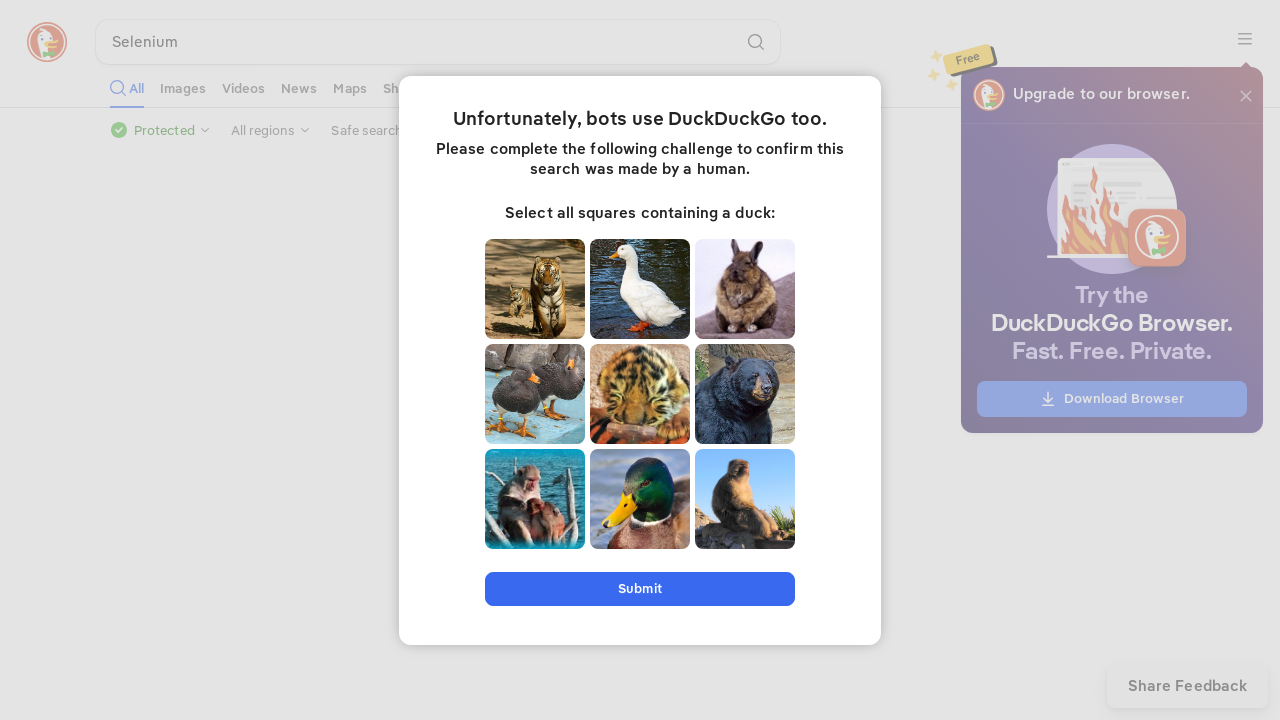